Tests fluent wait functionality by monitoring a countdown timer element

Starting URL: https://automationfc.github.io/fluent-wait/

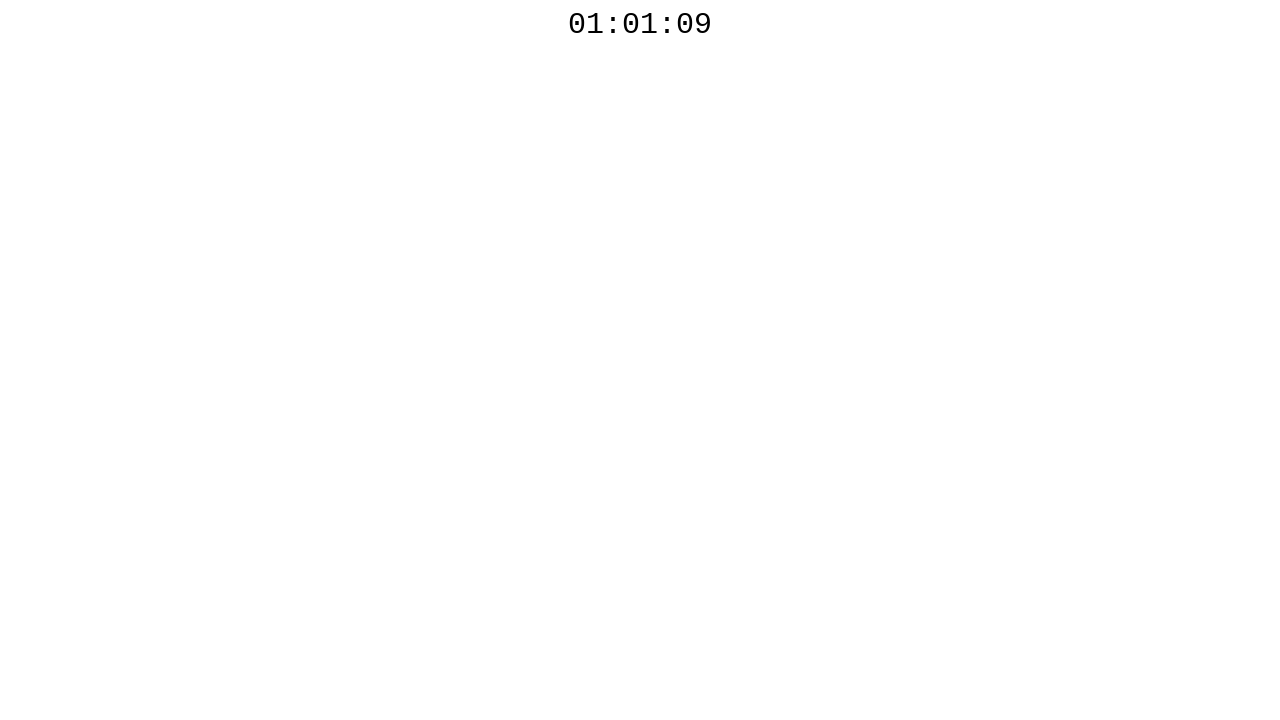

Countdown timer element became visible
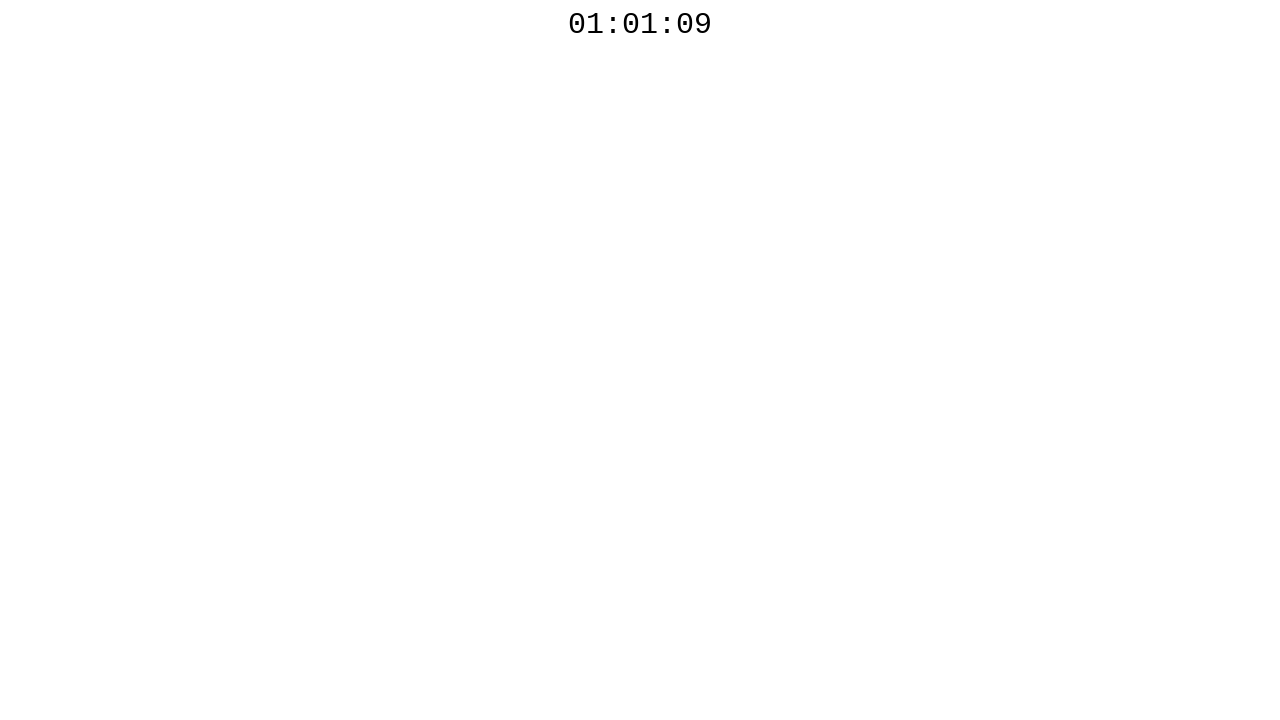

Countdown timer reached '02'
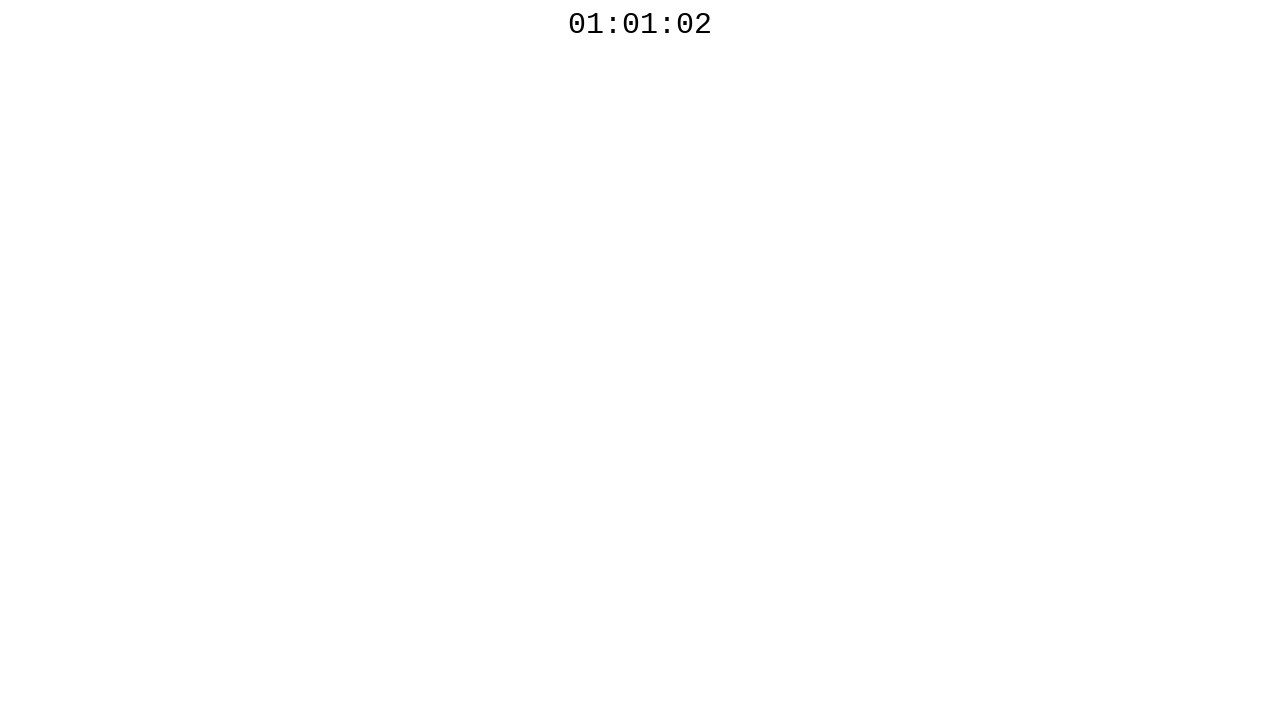

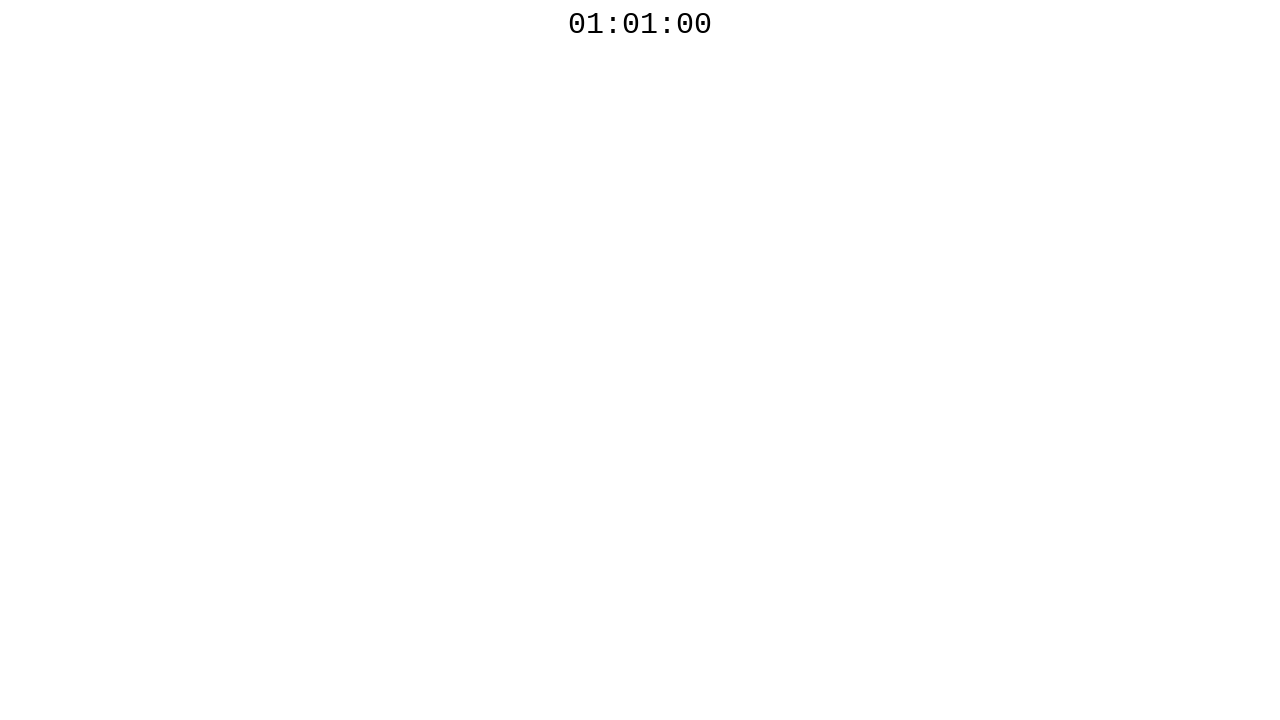